Tests the RedBus search form by entering source city (Chennai) and destination city (Tuticorin) in the bus booking search fields

Starting URL: https://www.redbus.com/

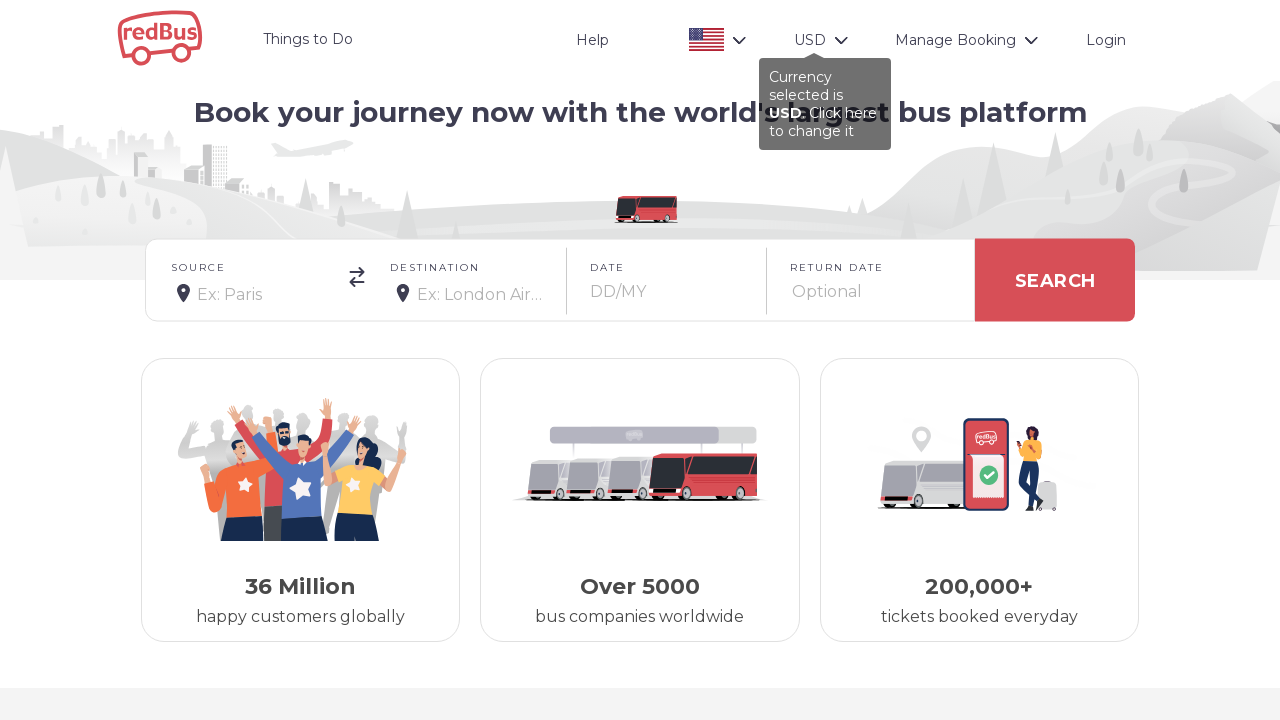

Filled source city field with 'Chennai' on #src
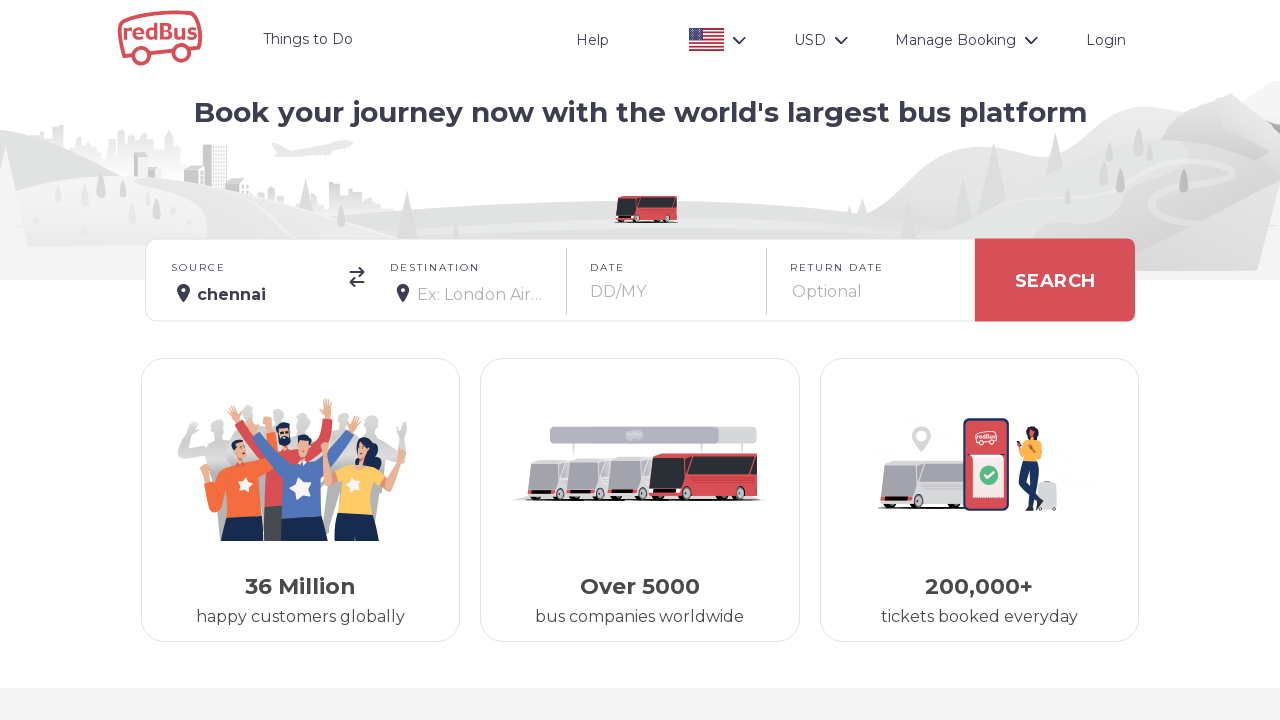

Waited 1 second for source city autocomplete suggestions to appear
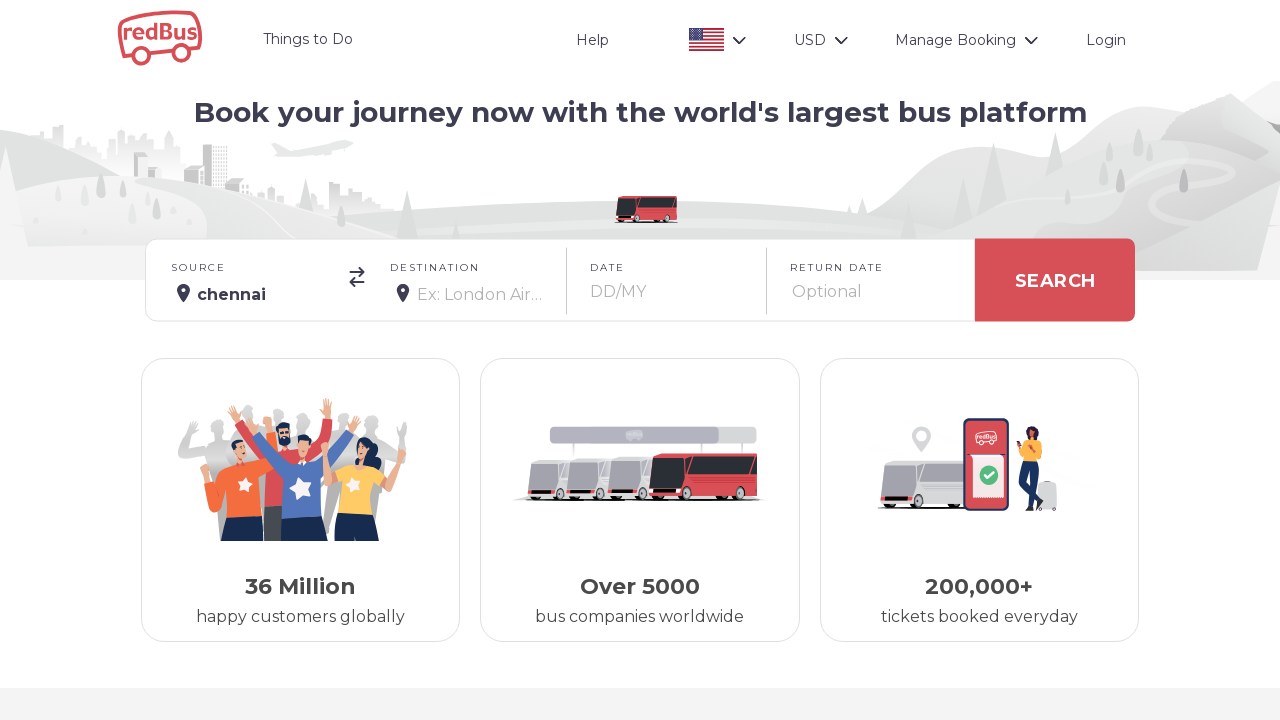

Pressed ArrowDown to navigate autocomplete suggestions for source city
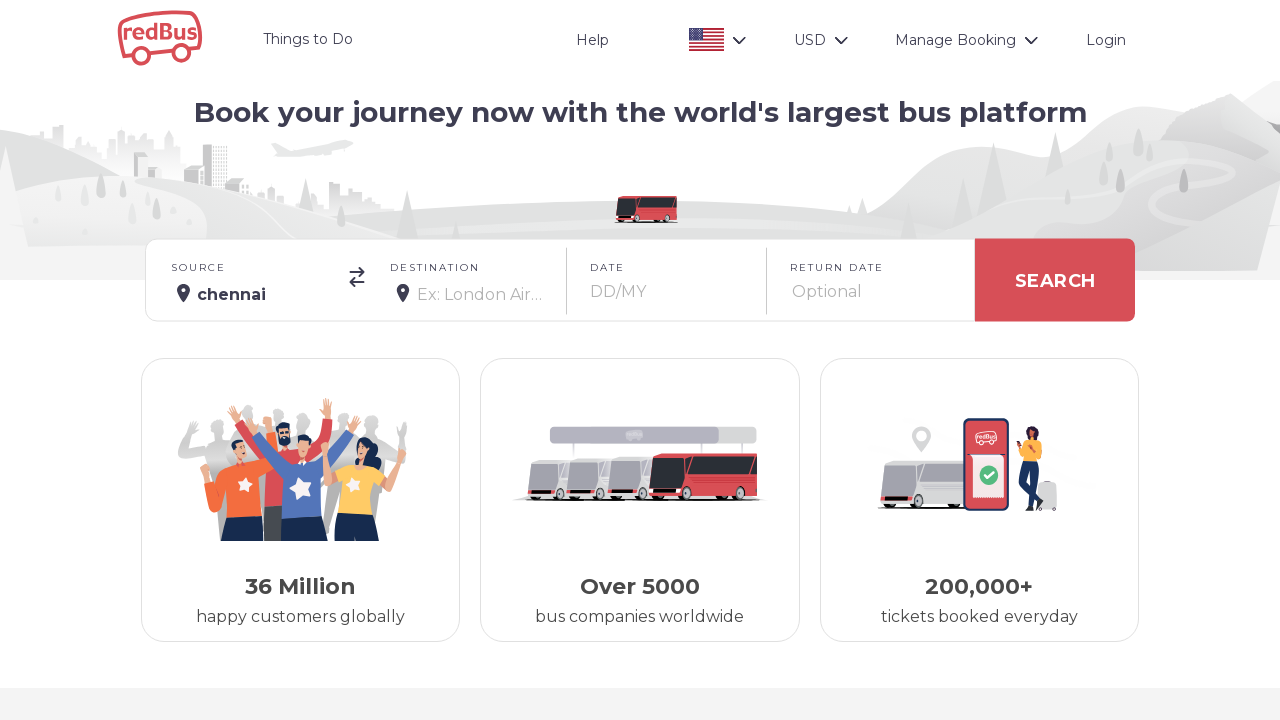

Pressed Enter to select source city 'Chennai' from autocomplete
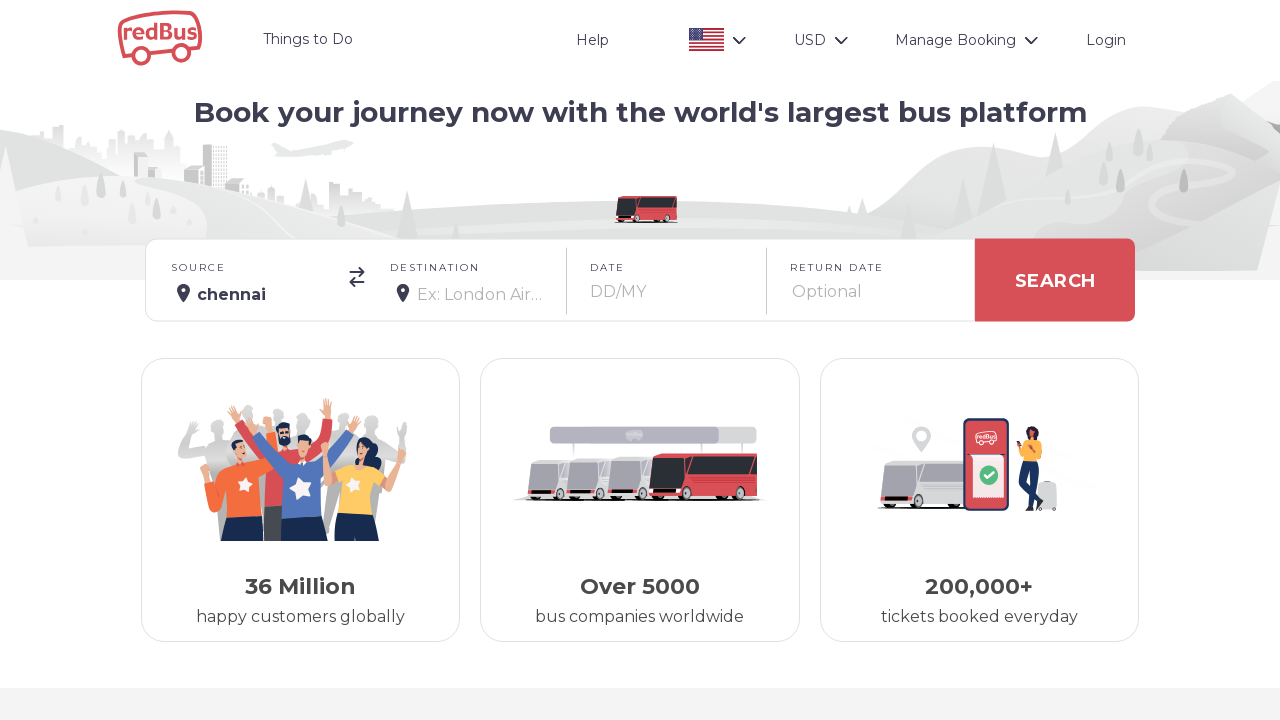

Filled destination city field with 'Tuticorin' on #dest
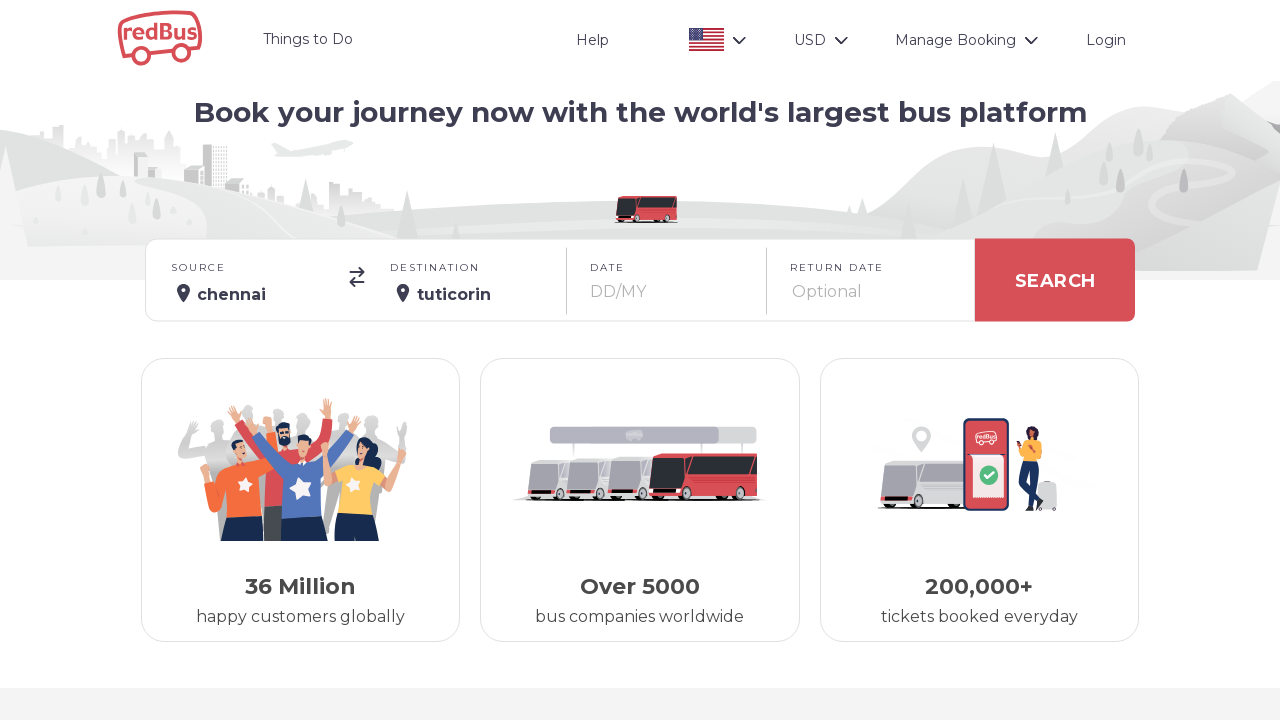

Waited 1 second for destination city autocomplete suggestions to appear
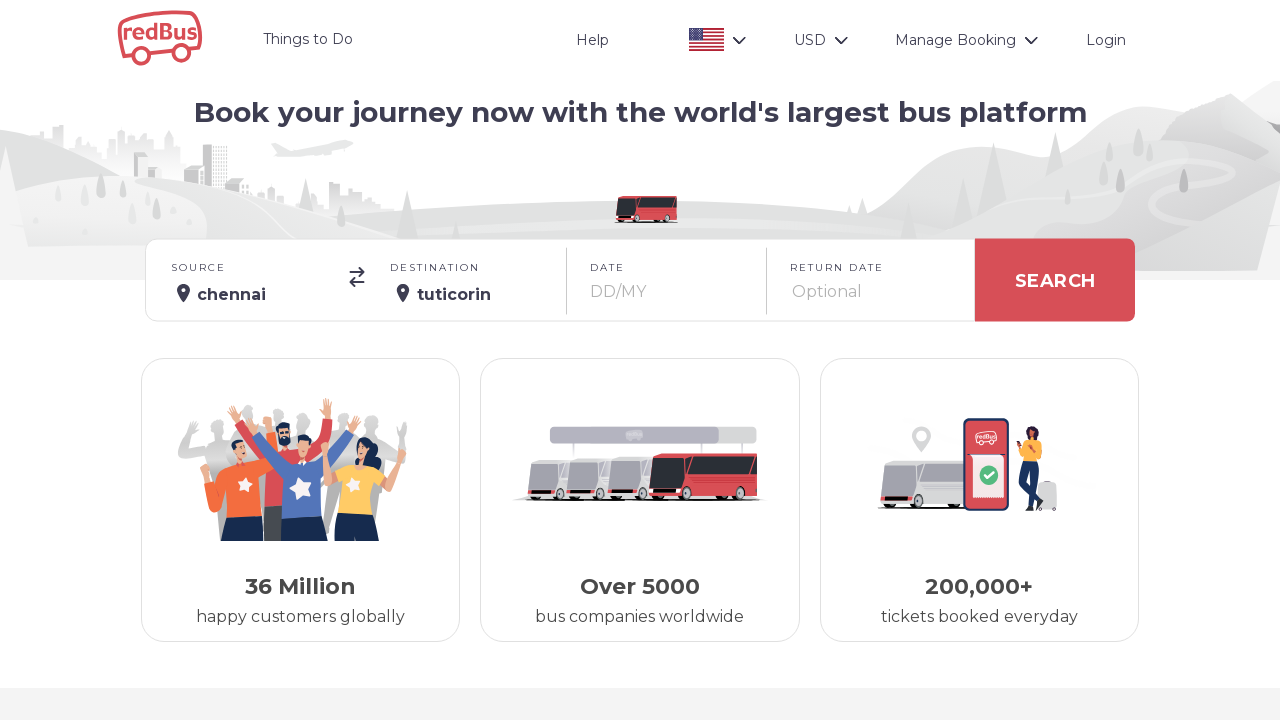

Pressed ArrowDown to navigate autocomplete suggestions for destination city
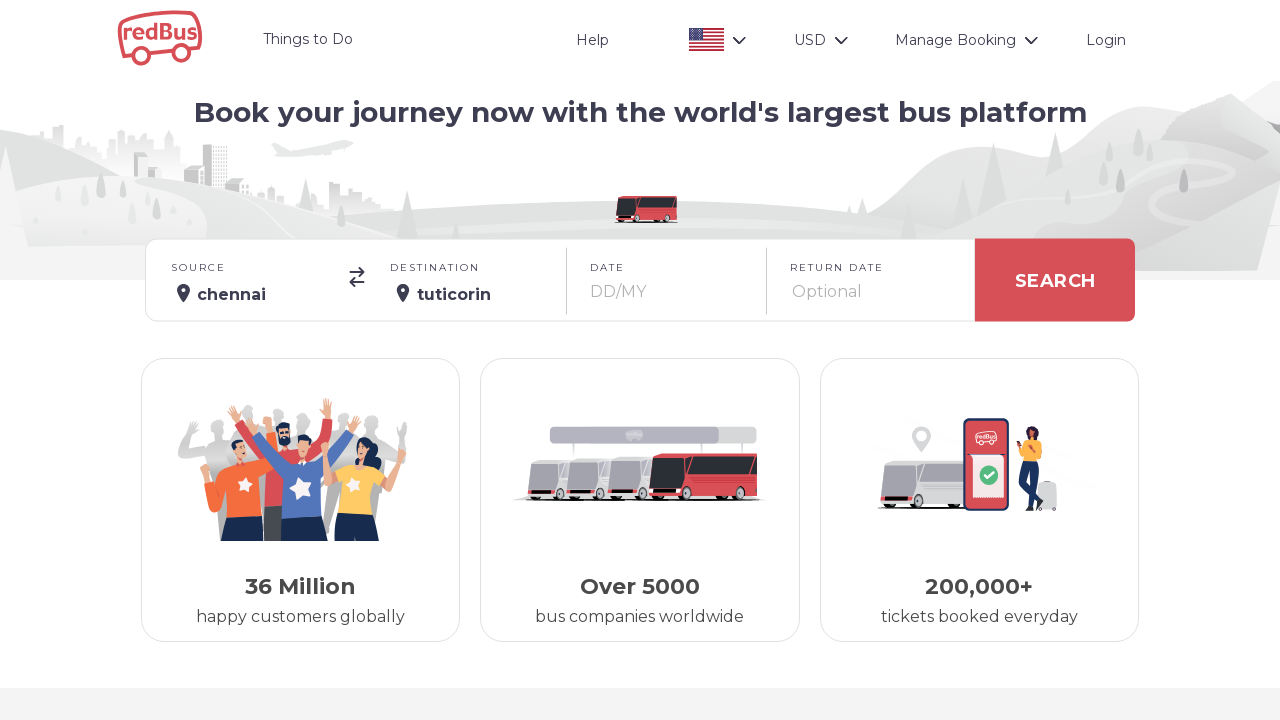

Pressed Enter to select destination city 'Tuticorin' from autocomplete
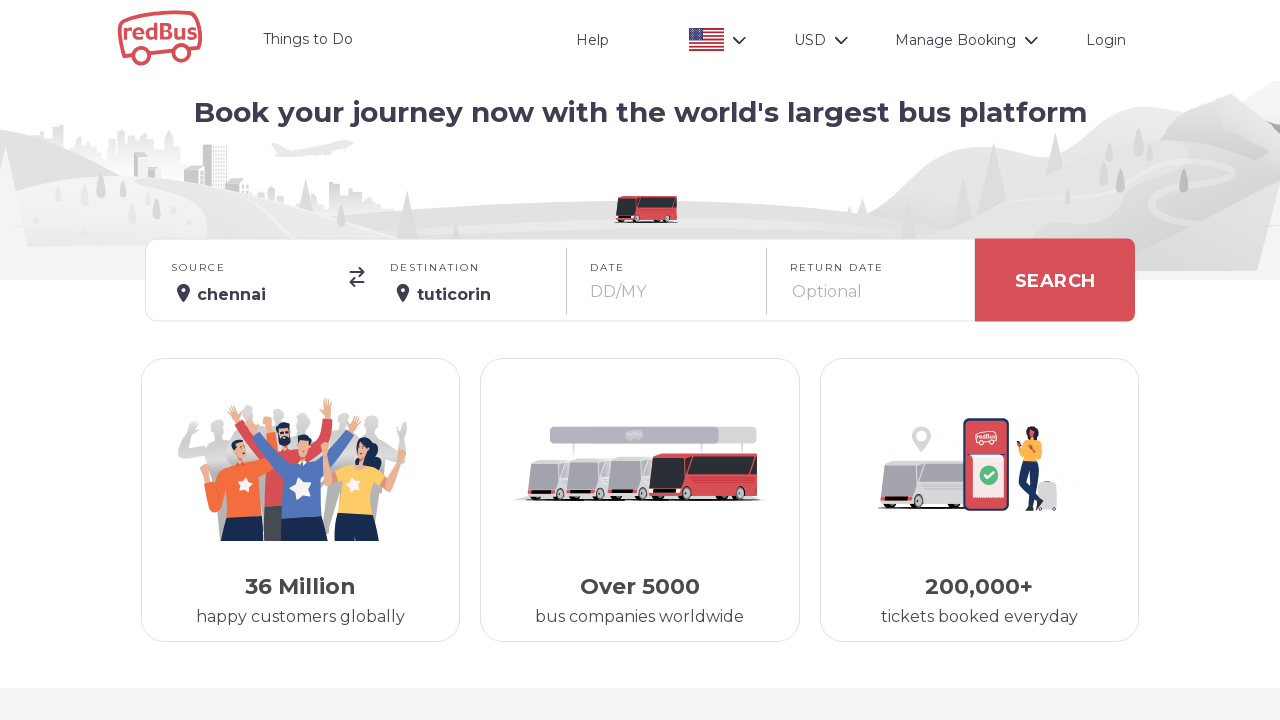

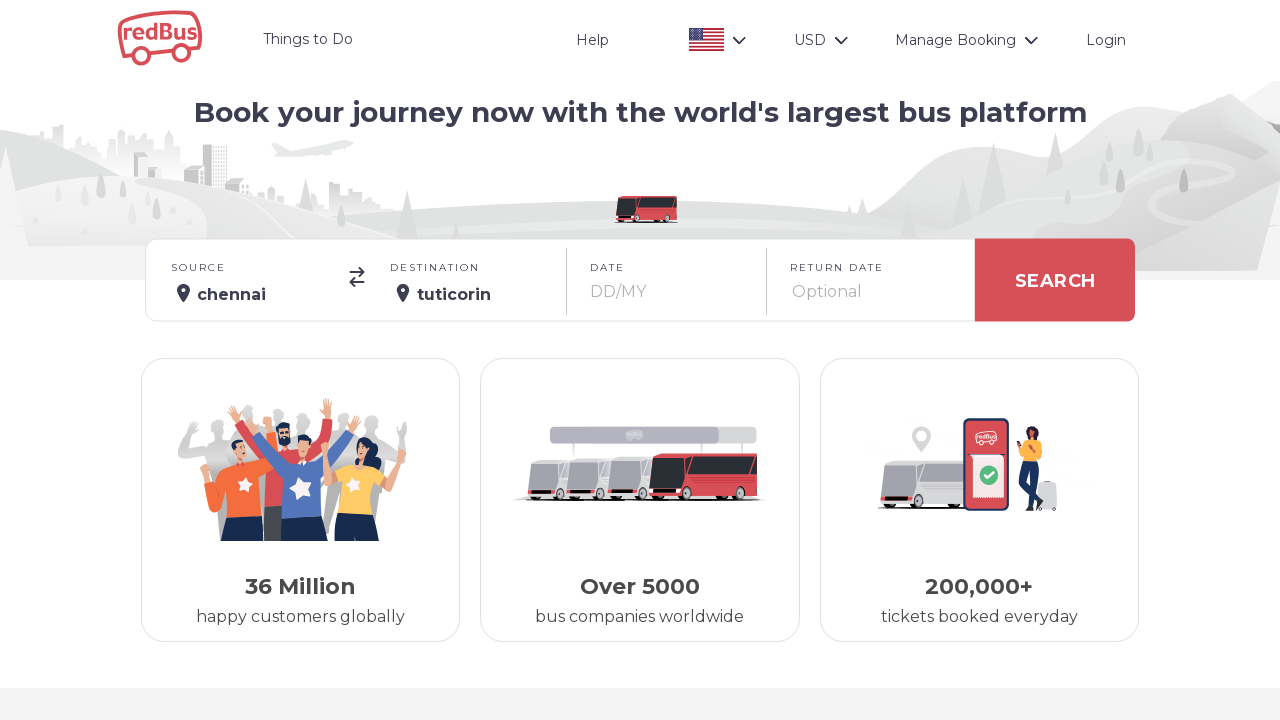